Tests displaying all items after filtering by clicking the All filter

Starting URL: https://demo.playwright.dev/todomvc

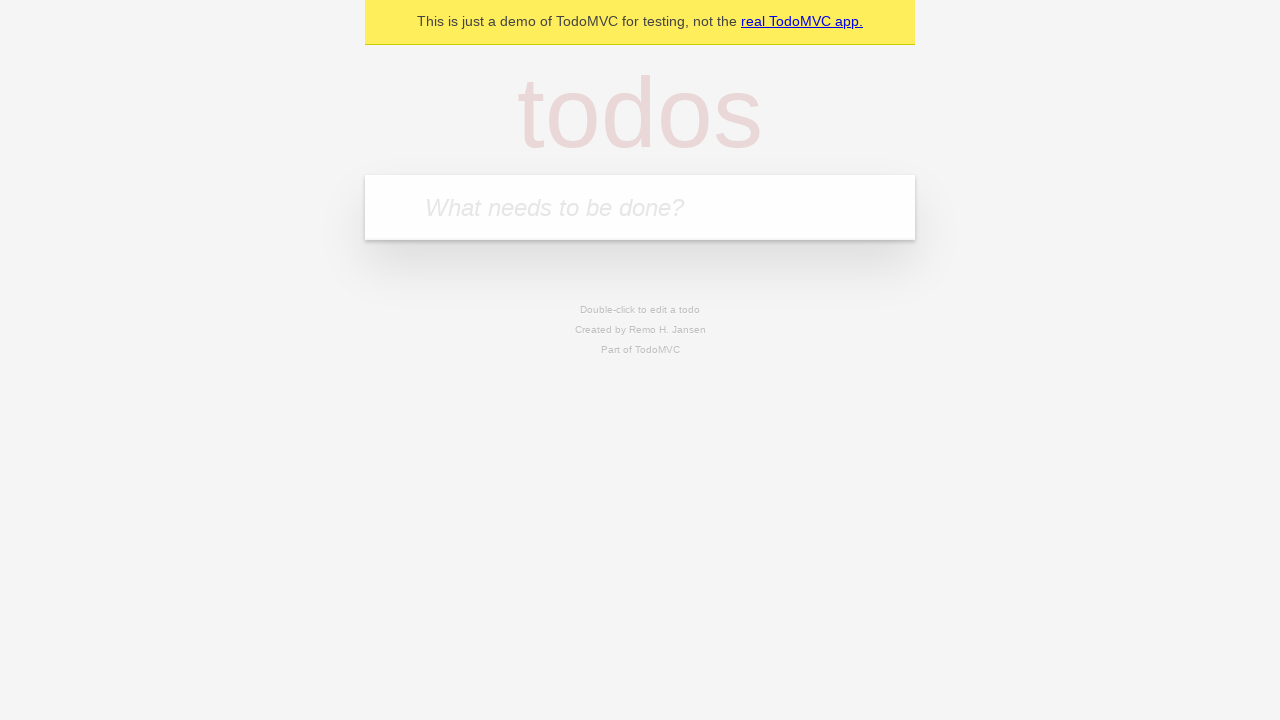

Filled new todo input with 'buy some cheese' on .new-todo
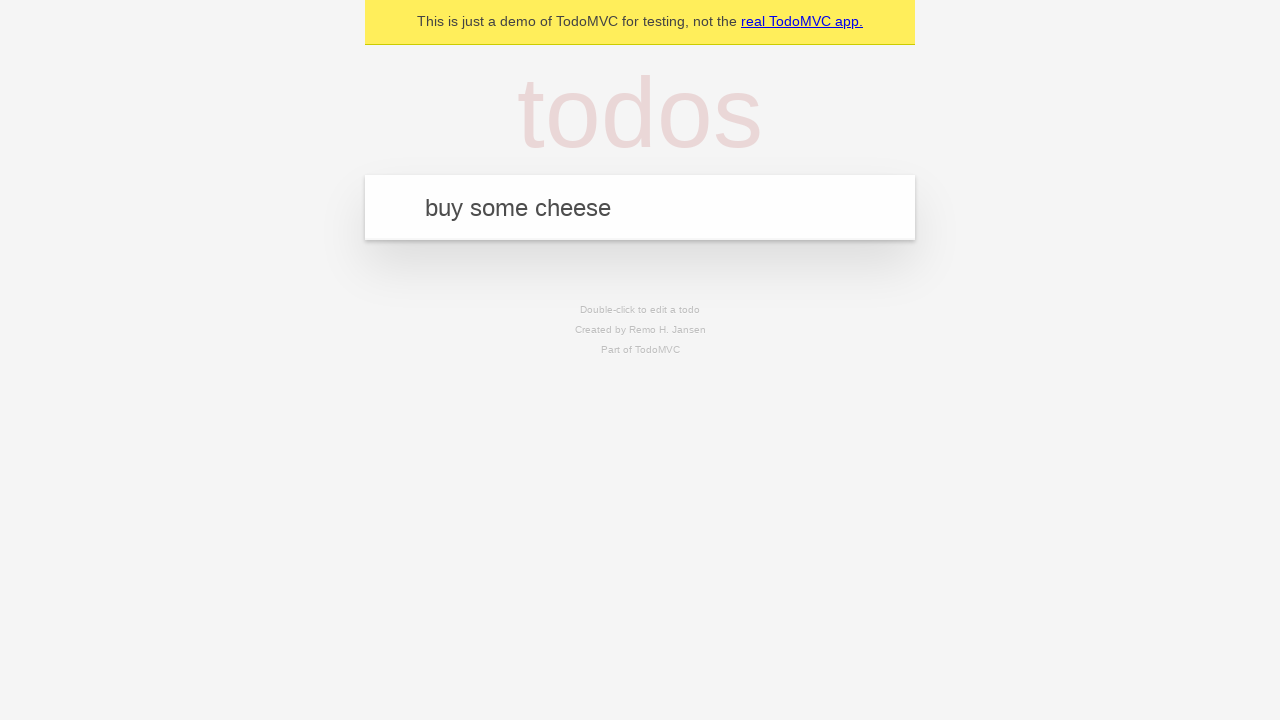

Pressed Enter to add first todo item on .new-todo
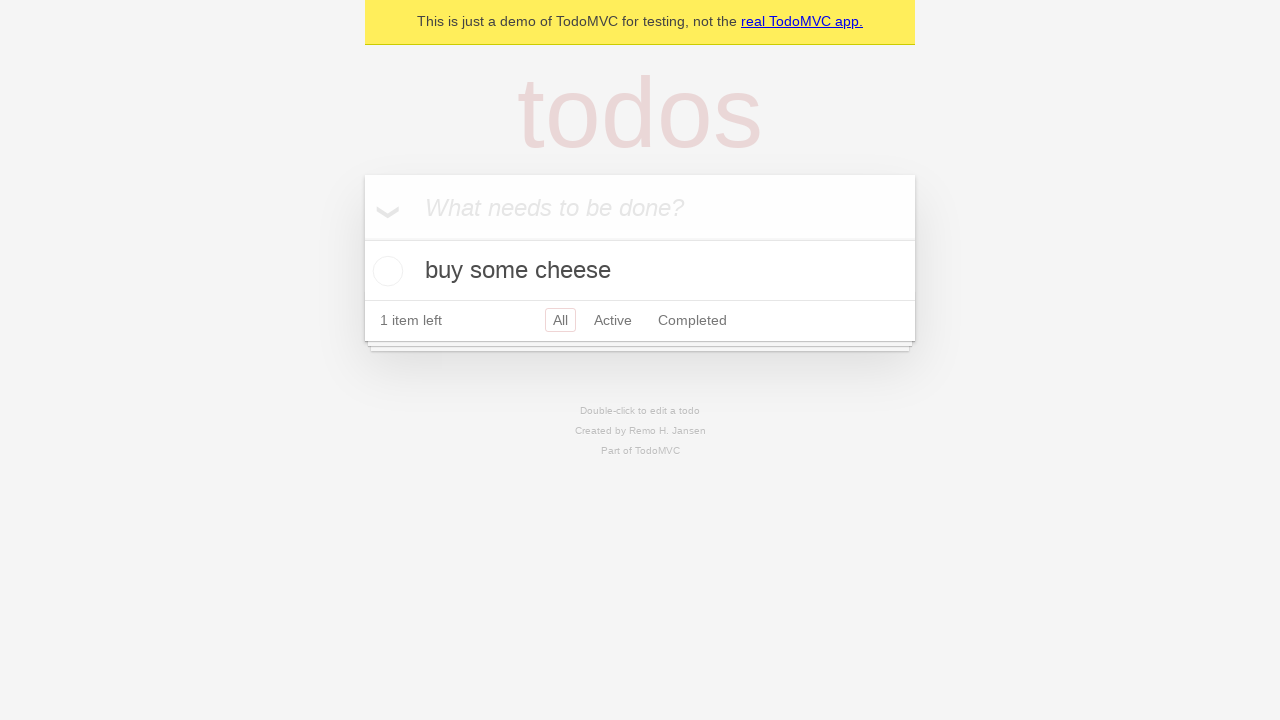

Filled new todo input with 'feed the cat' on .new-todo
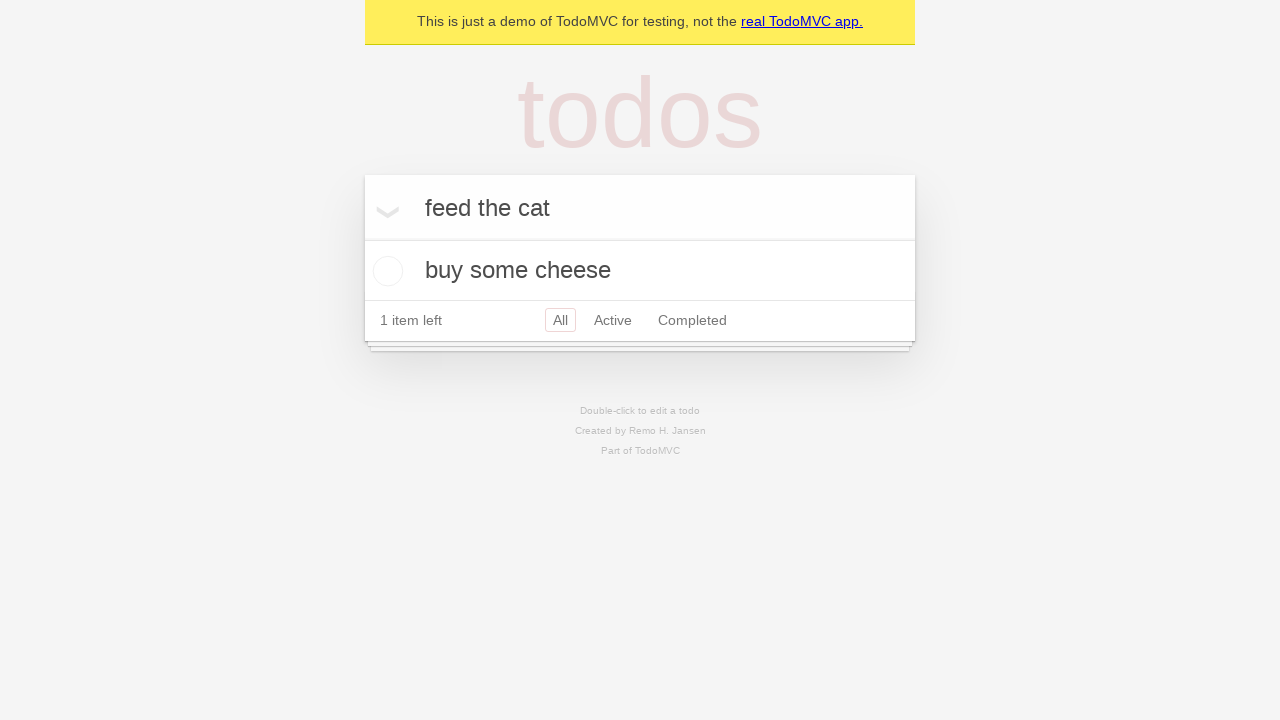

Pressed Enter to add second todo item on .new-todo
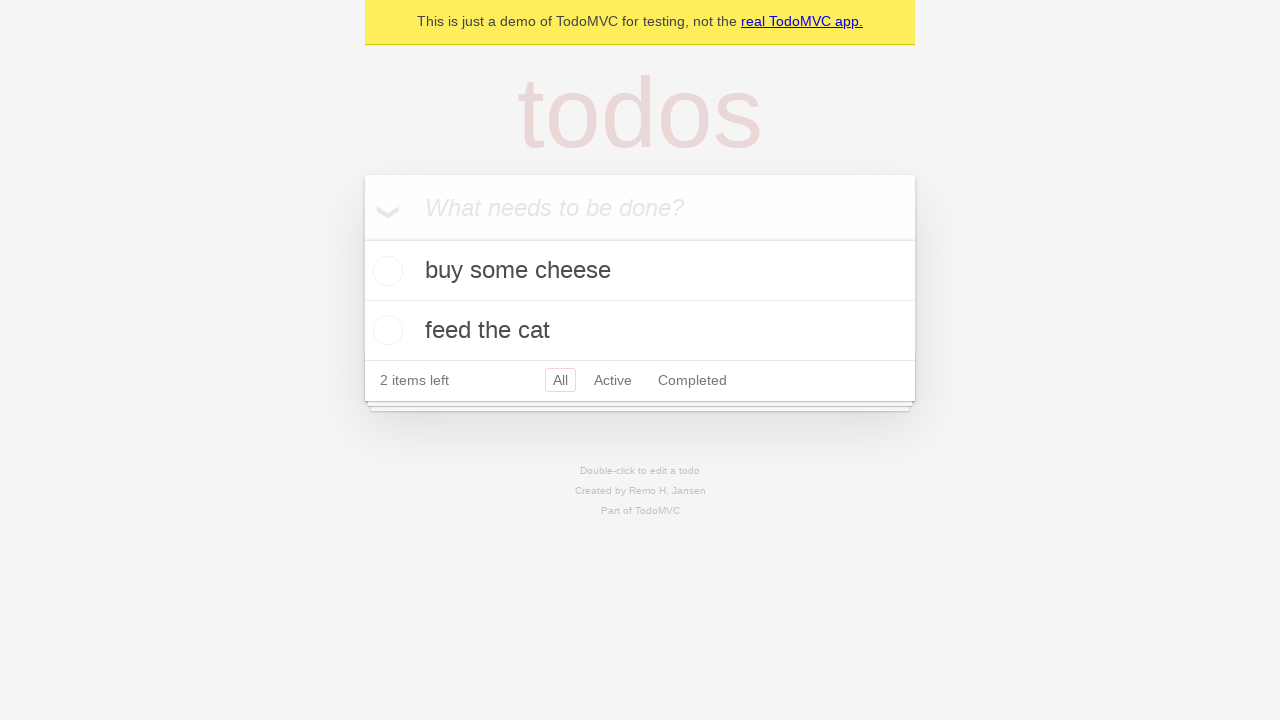

Filled new todo input with 'book a doctors appointment' on .new-todo
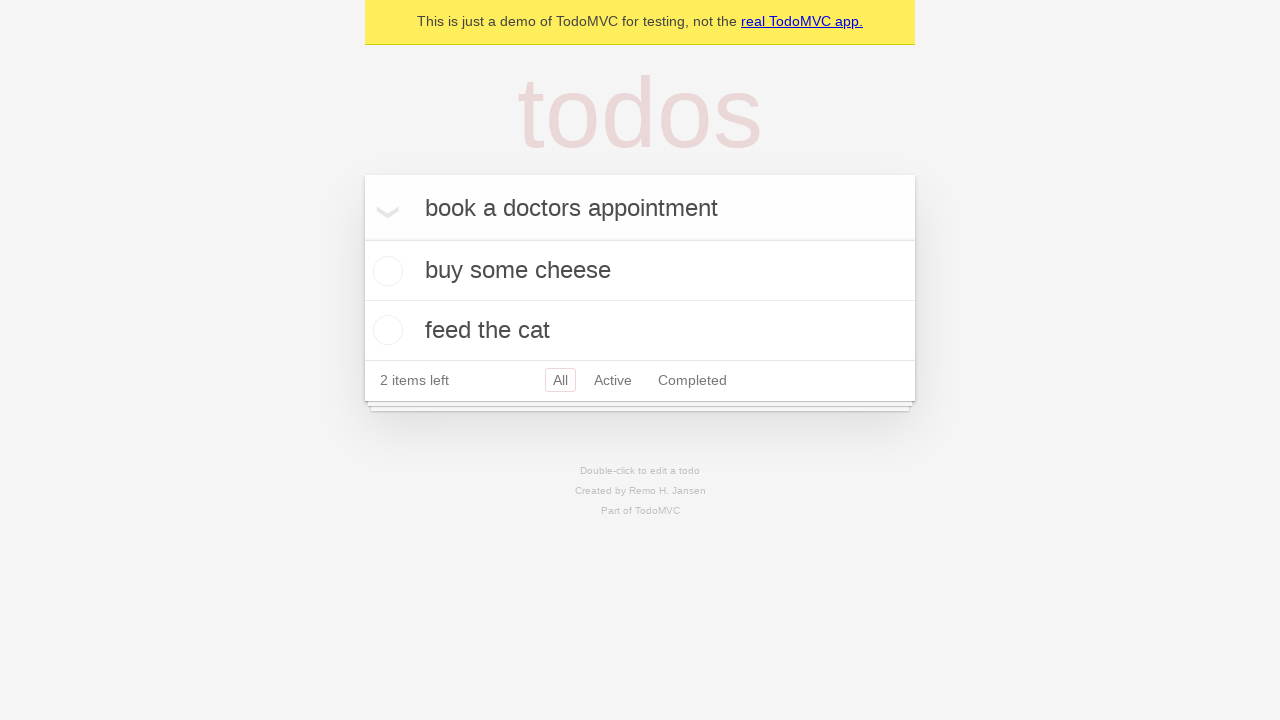

Pressed Enter to add third todo item on .new-todo
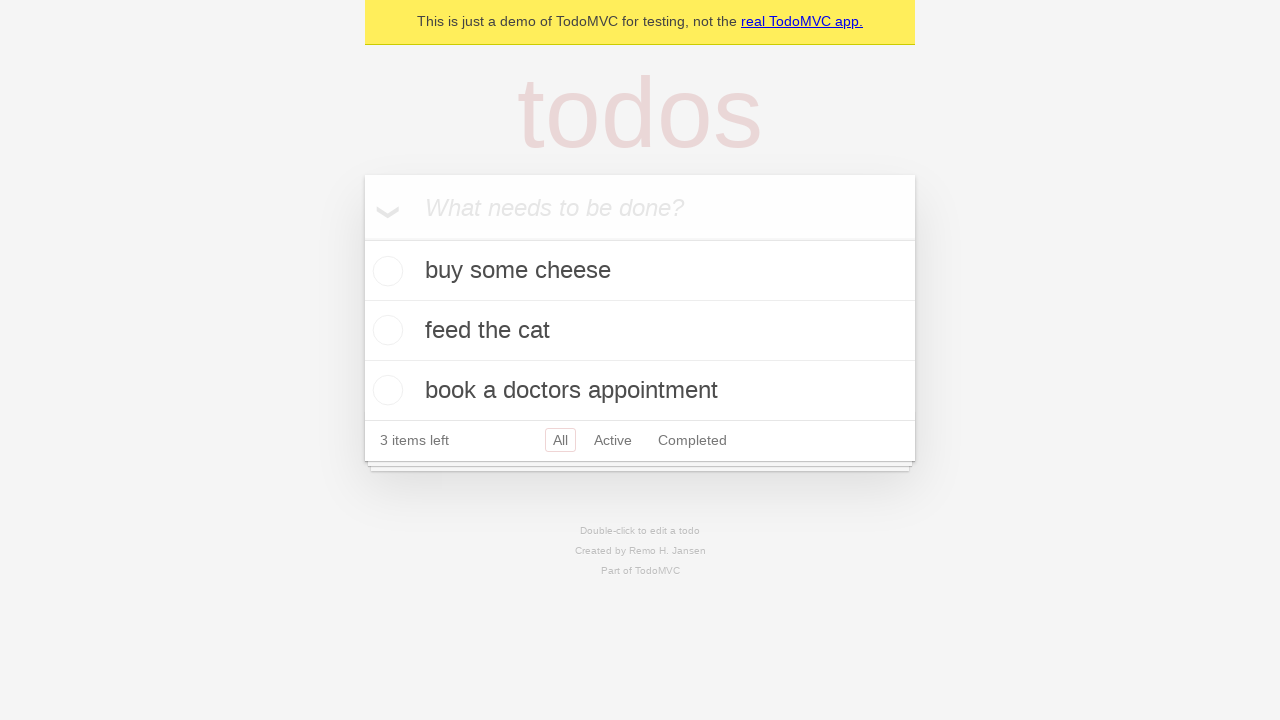

Waited for all three todo items to load
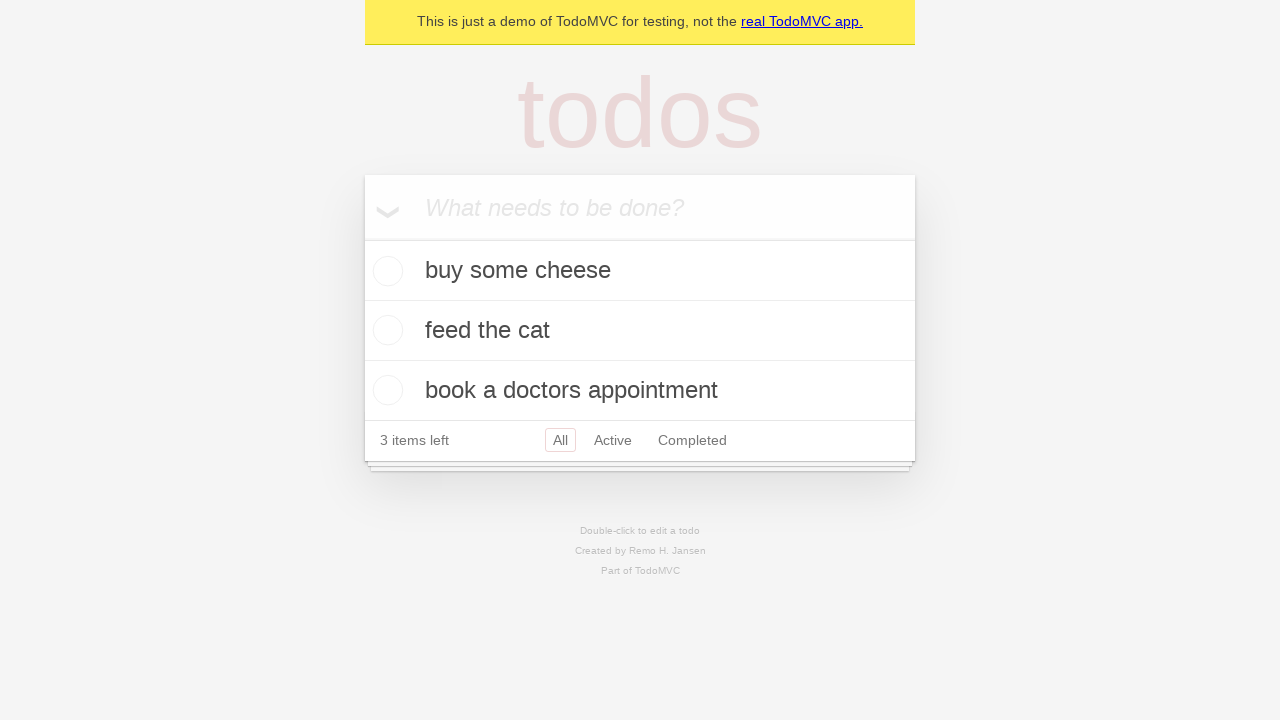

Checked the second todo item as completed at (385, 330) on .todo-list li .toggle >> nth=1
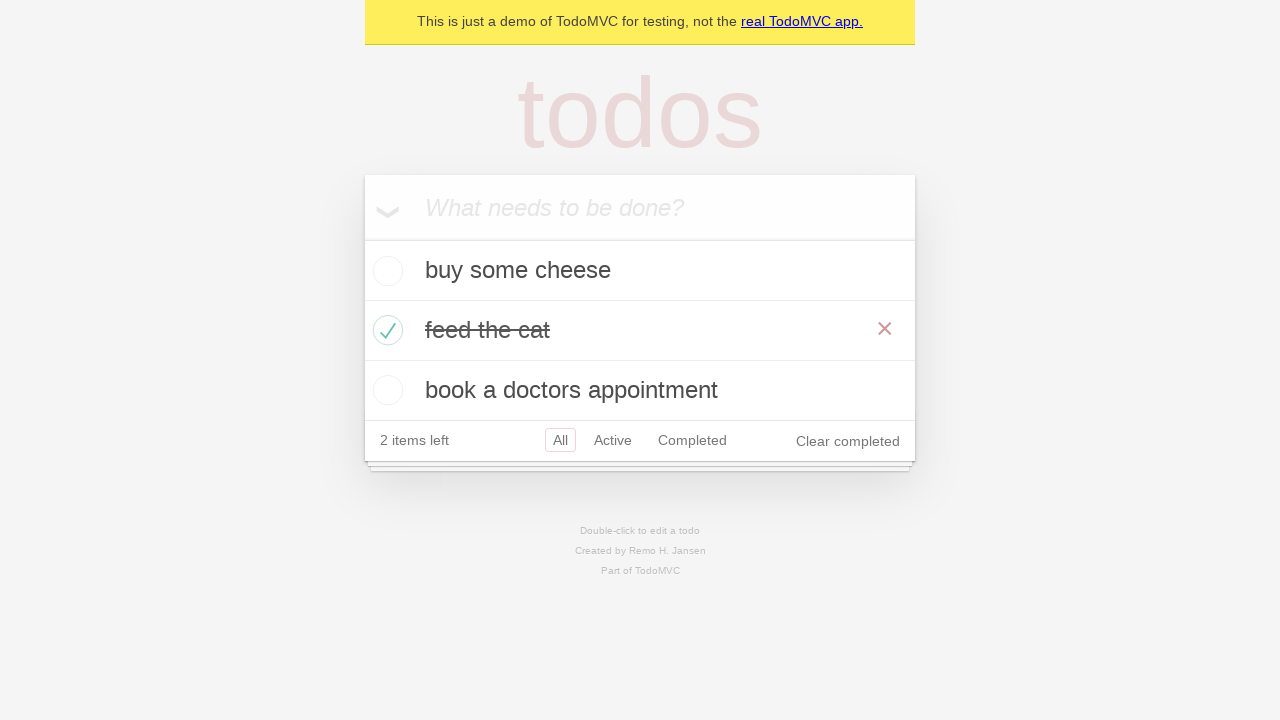

Clicked on Active filter to display only active items at (613, 440) on .filters >> text=Active
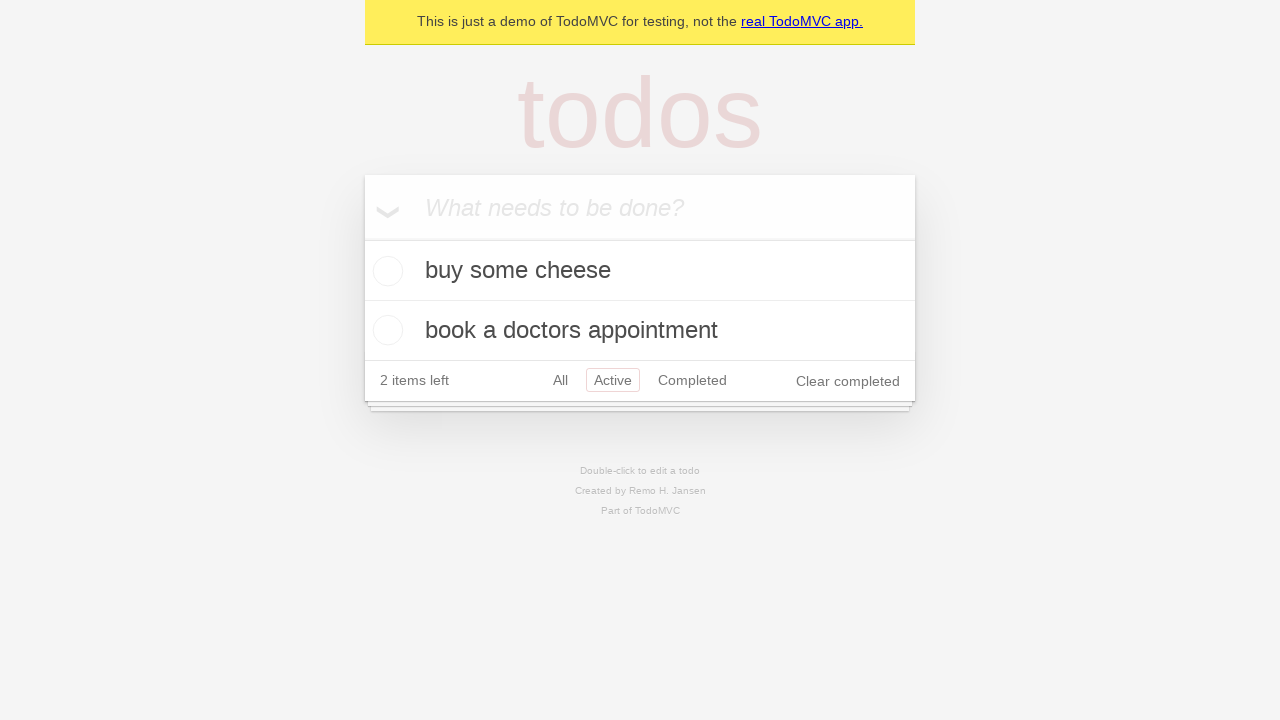

Clicked on Completed filter to display only completed items at (692, 380) on .filters >> text=Completed
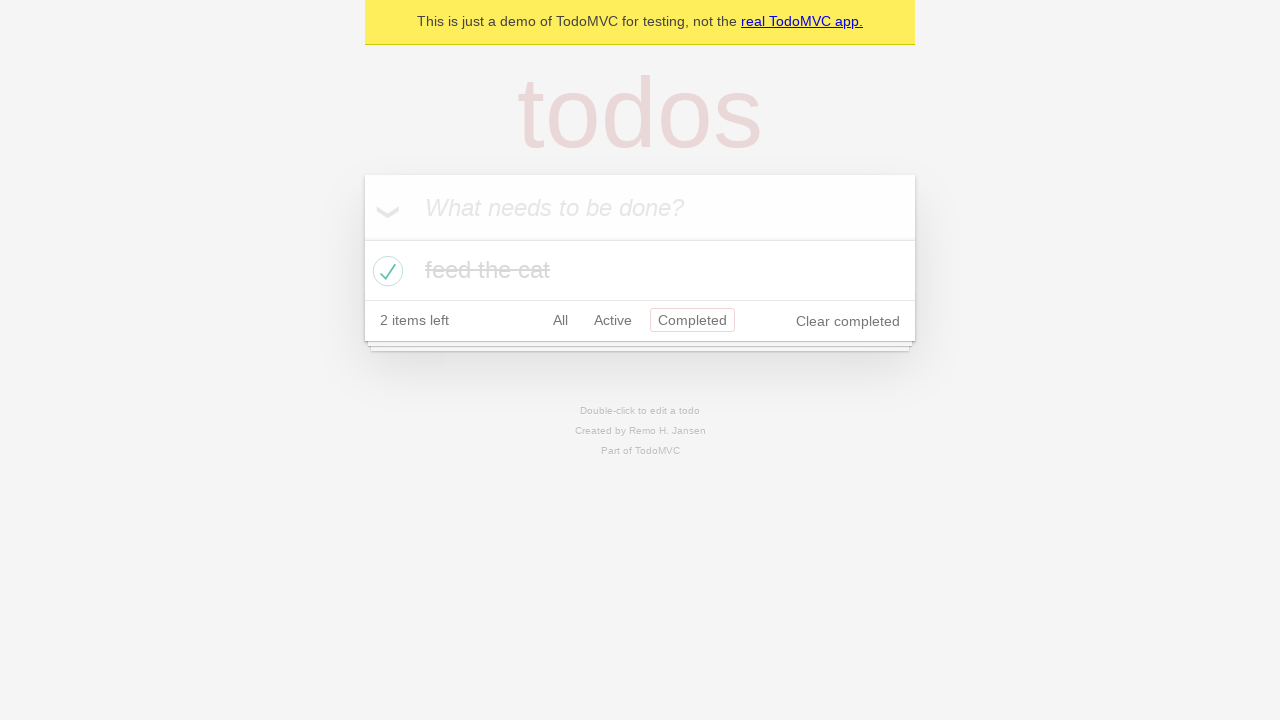

Clicked on All filter to display all items at (560, 320) on .filters >> text=All
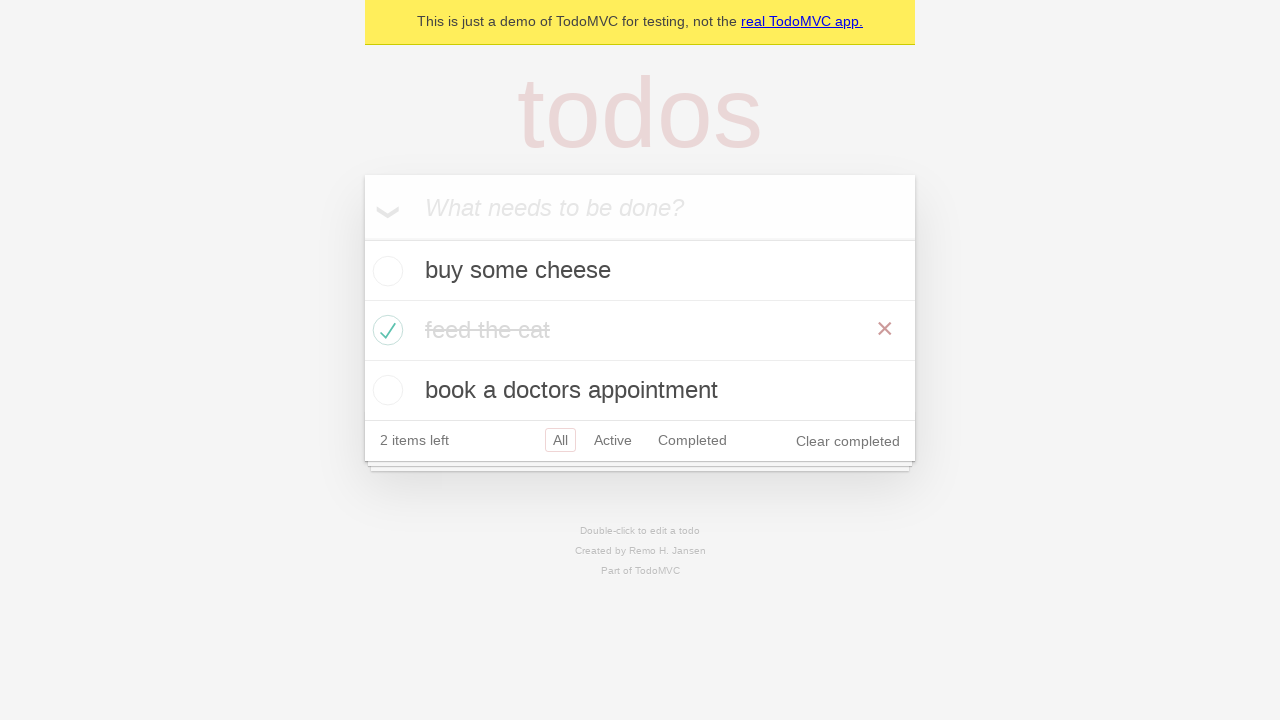

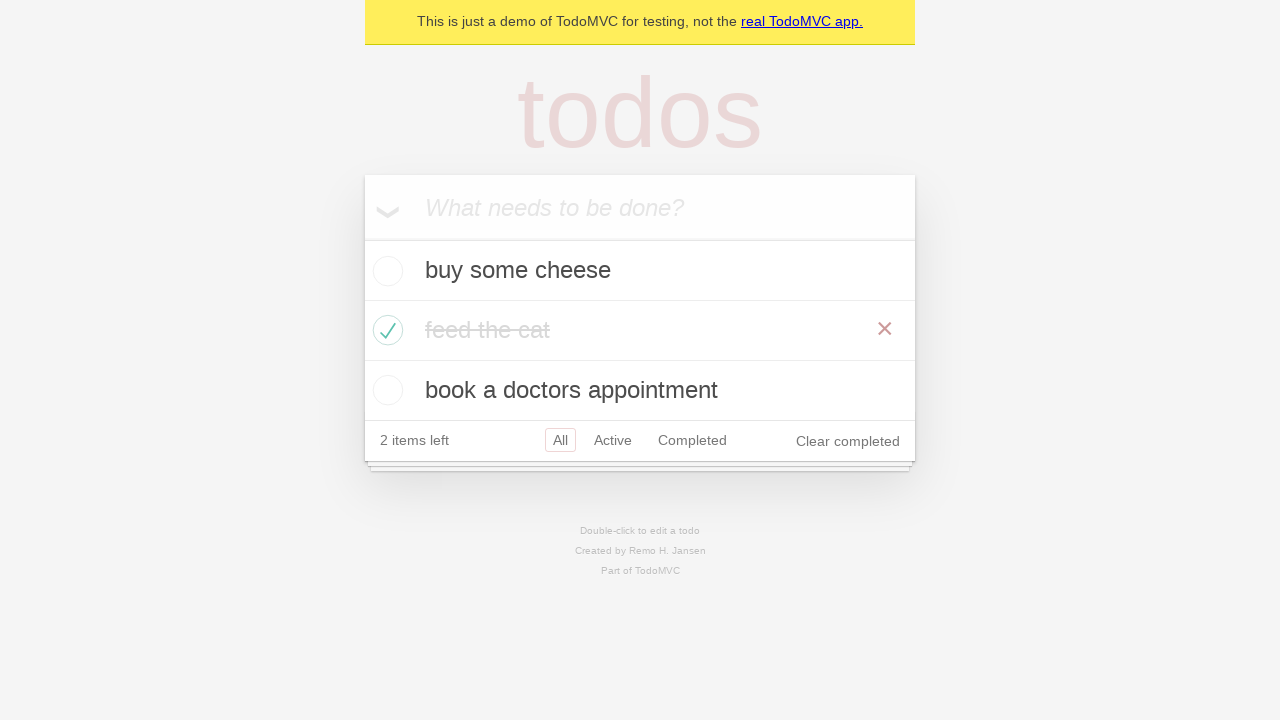